Tests file download functionality by clicking on a ZIP file download link

Starting URL: https://omayo.blogspot.com/p/page7.html

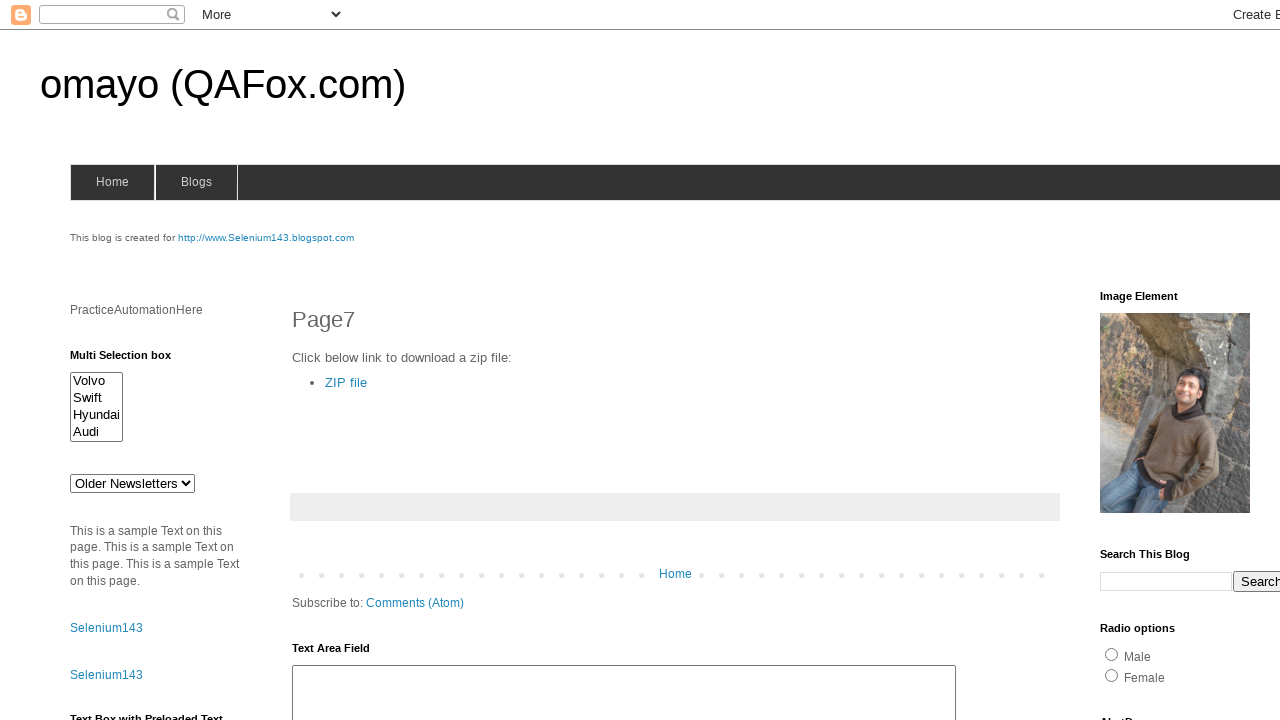

Clicked on ZIP file download link at (346, 382) on xpath=//a[text()='ZIP file']
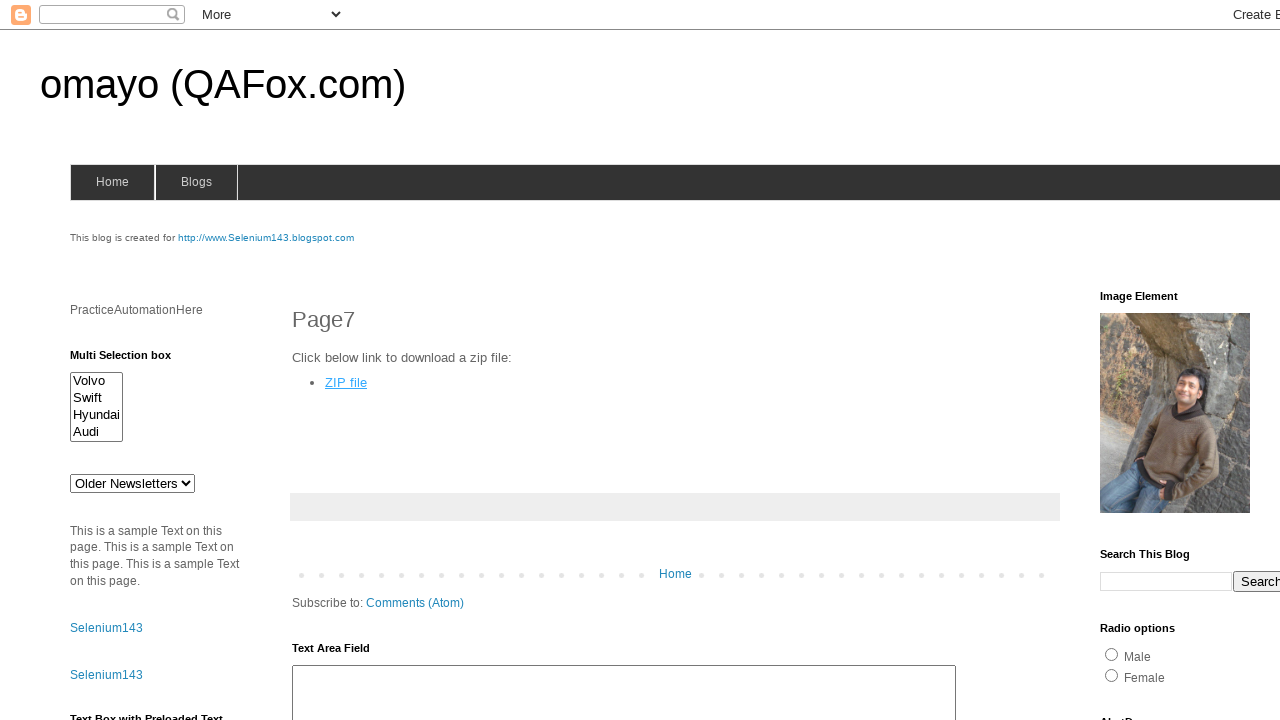

Waited 2 seconds for download to initiate
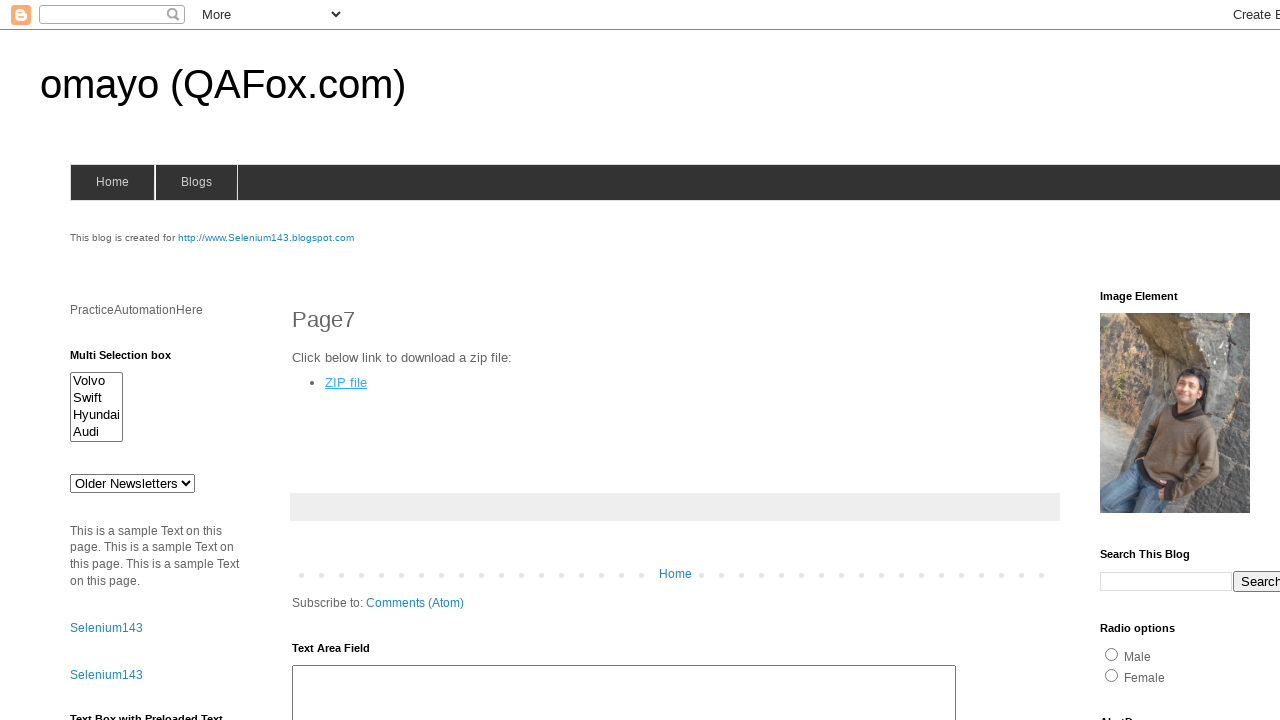

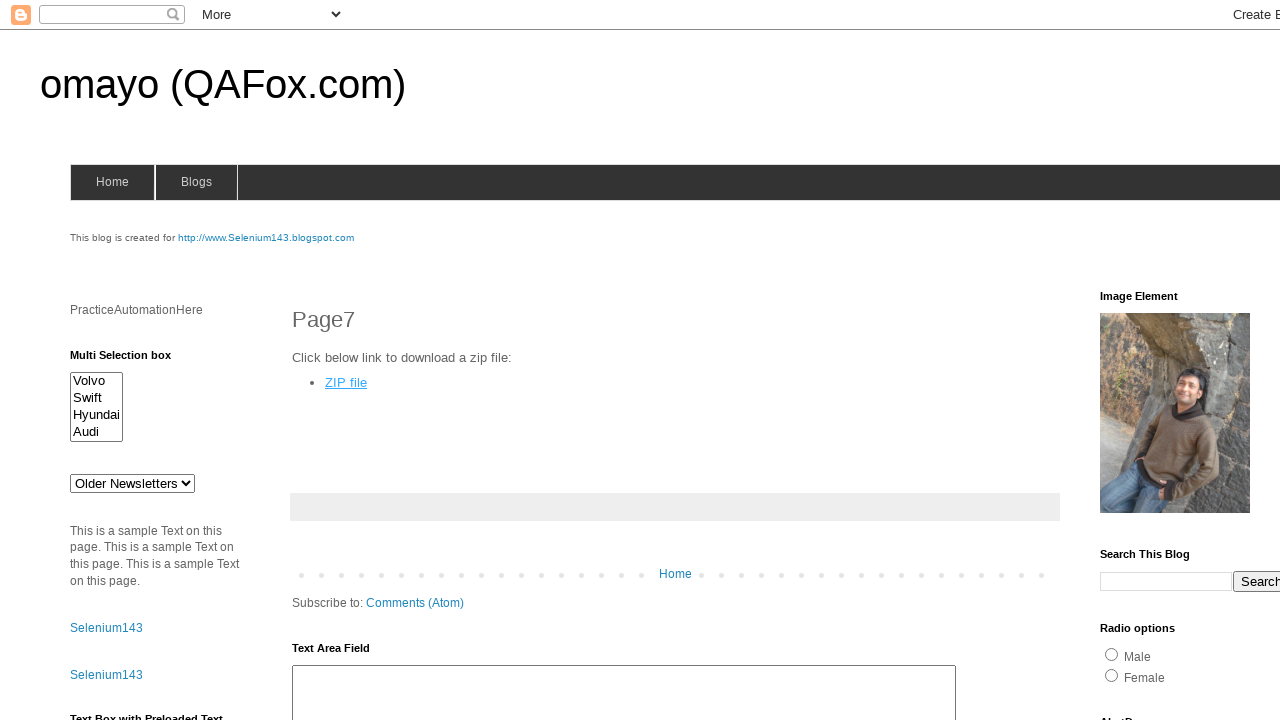